Tests the search functionality by filling in a search query "Provozní řád" and pressing Enter, then verifies navigation to the search results page

Starting URL: https://www.wilsonka.cz/

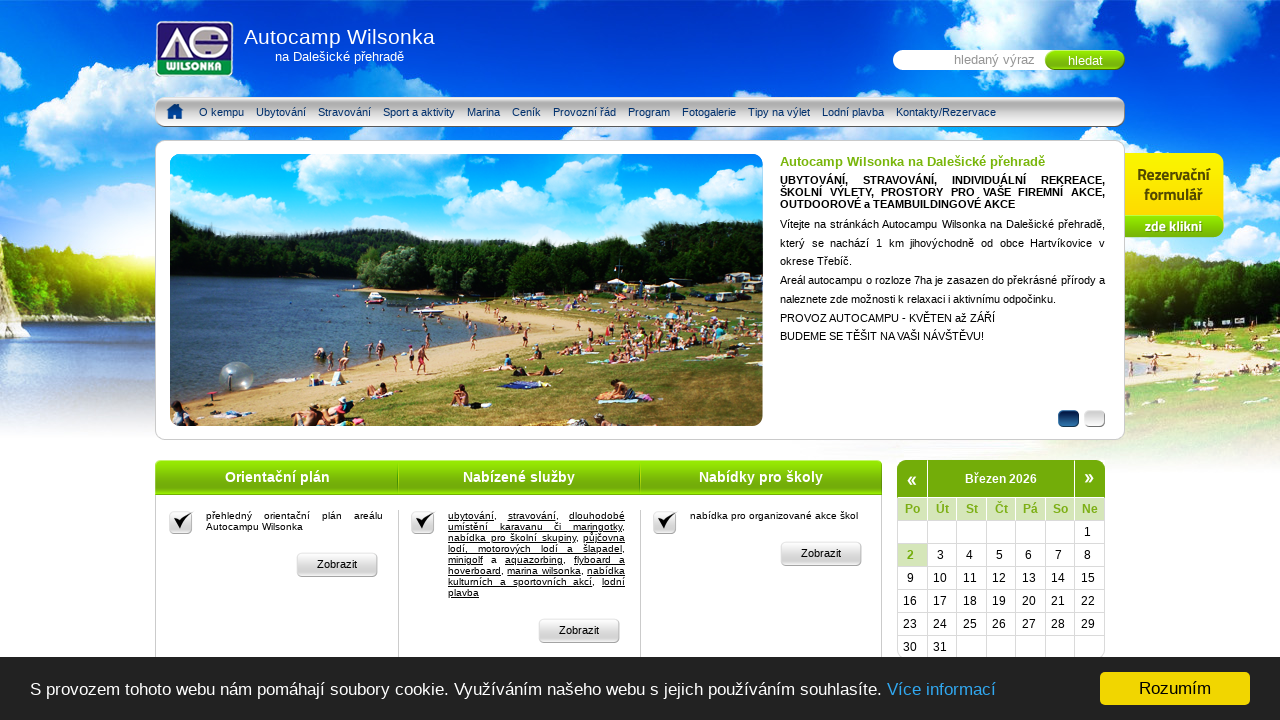

Filled search input with query 'Provozní řád' on #hlavni > div.hlavicka.home > form > fieldset > input.fraze
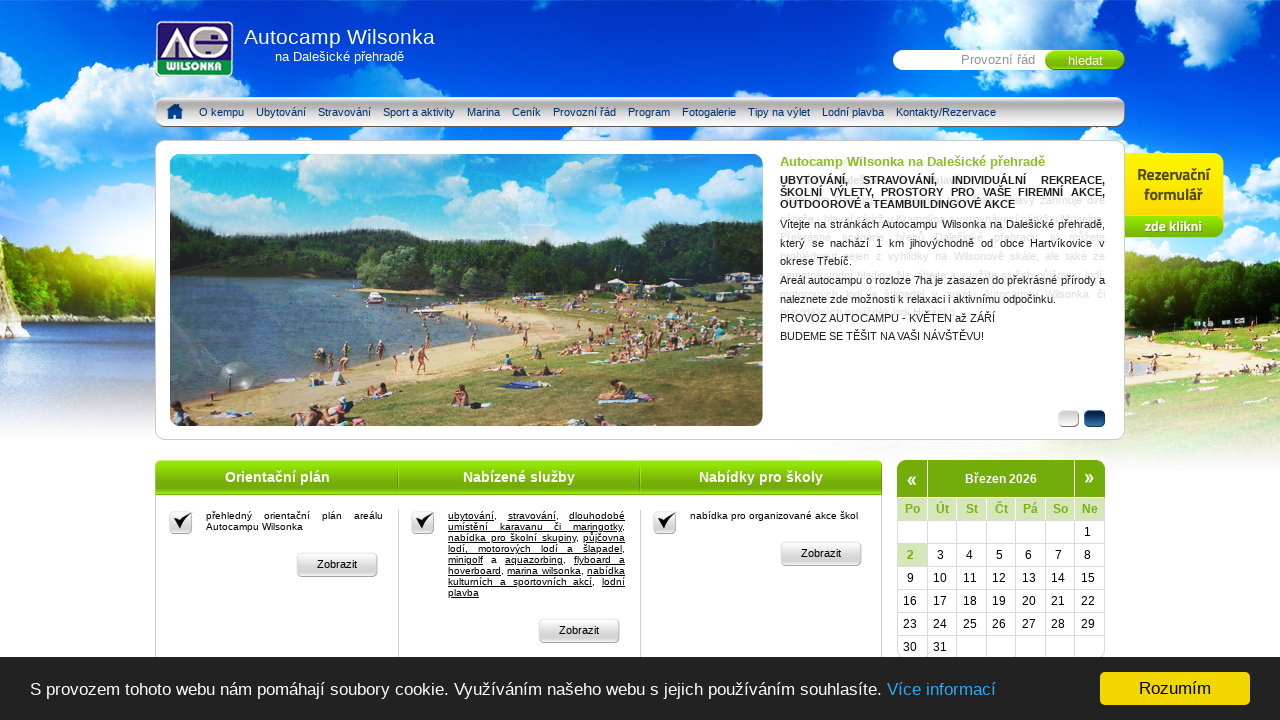

Pressed Enter to submit search query on #hlavni > div.hlavicka.home > form > fieldset > input.fraze
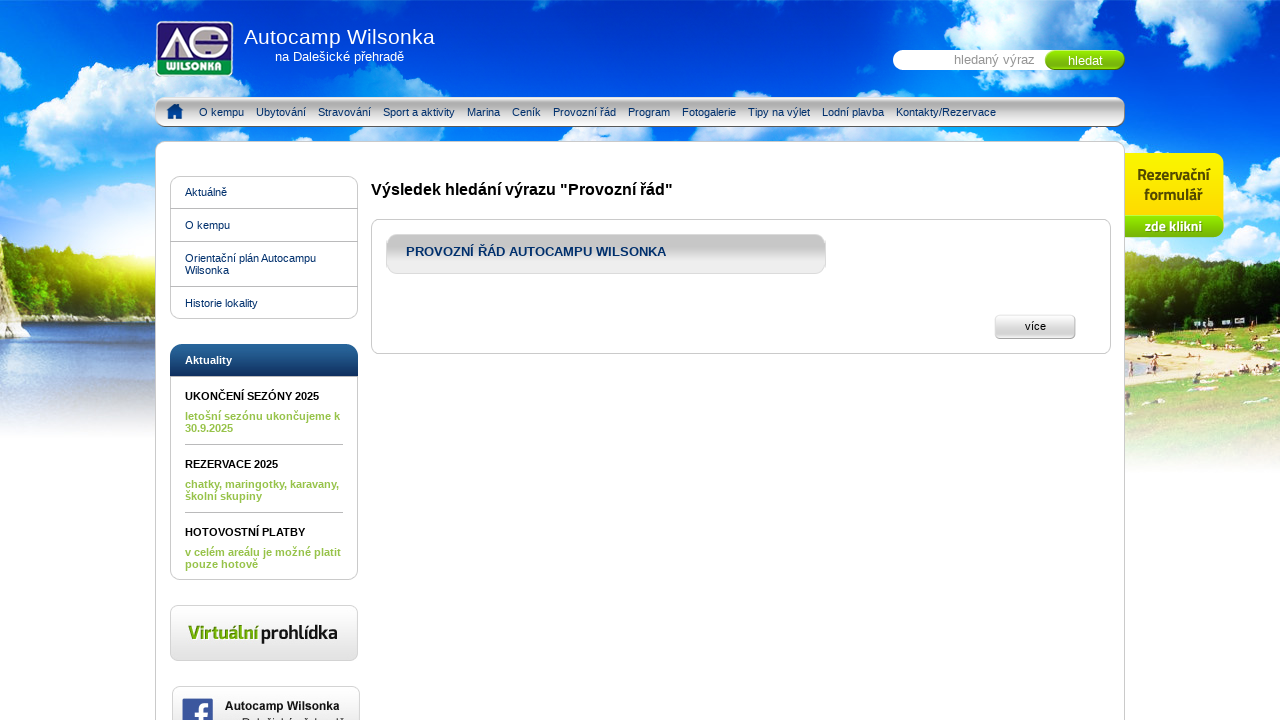

Navigated to search results page at https://www.wilsonka.cz/search/
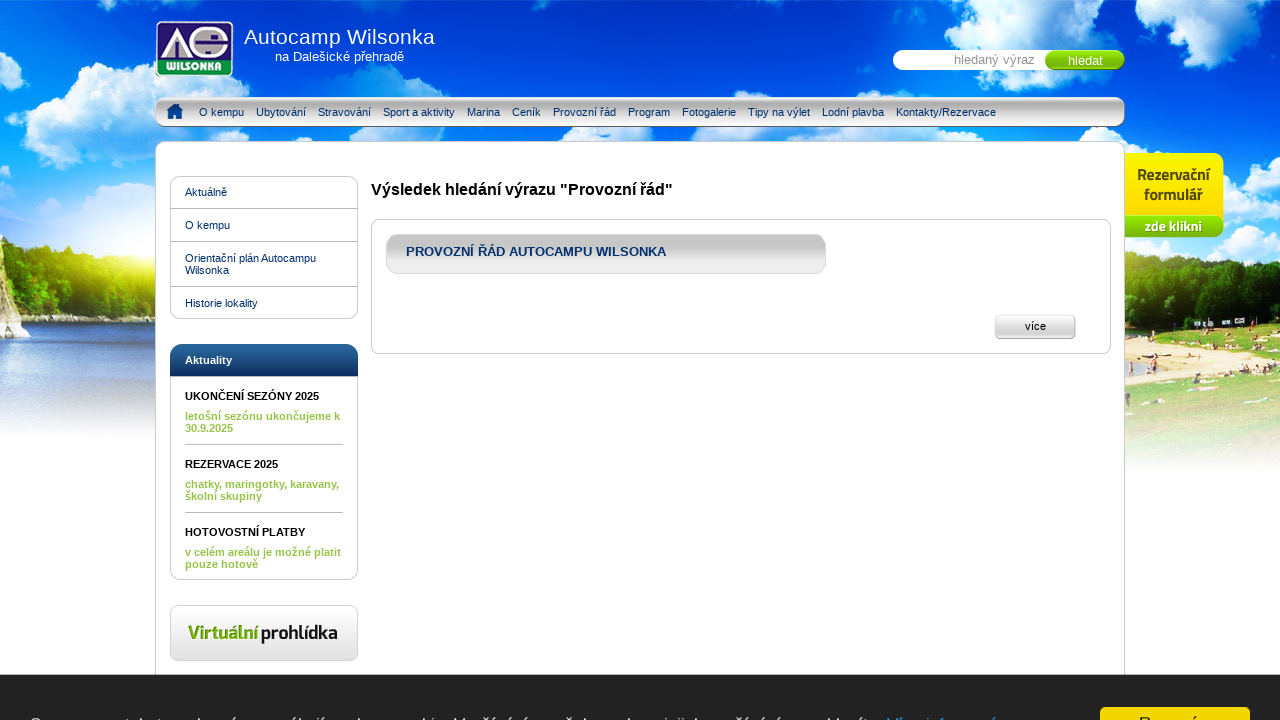

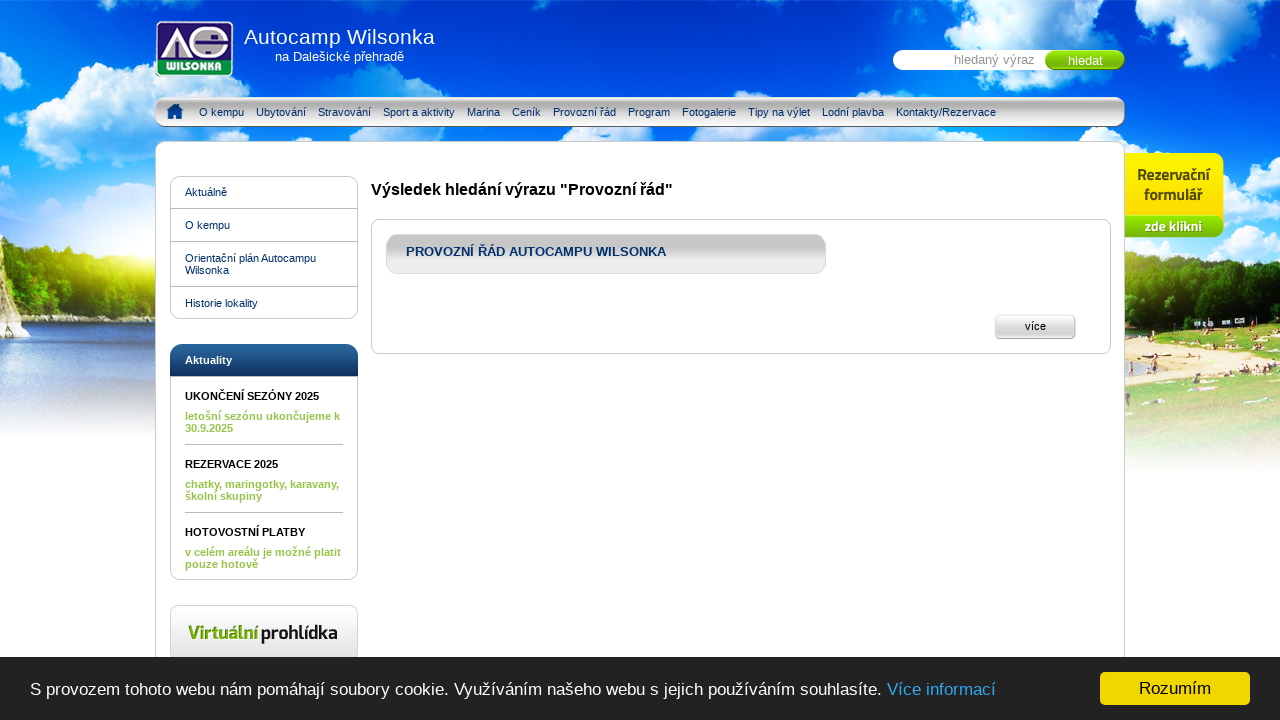